Tests JavaScript alert handling by interacting with confirm dialogs on W3Schools tryit editor, accepting and dismissing alerts

Starting URL: https://www.w3schools.com/js/tryit.asp?filename=tryjs_confirm

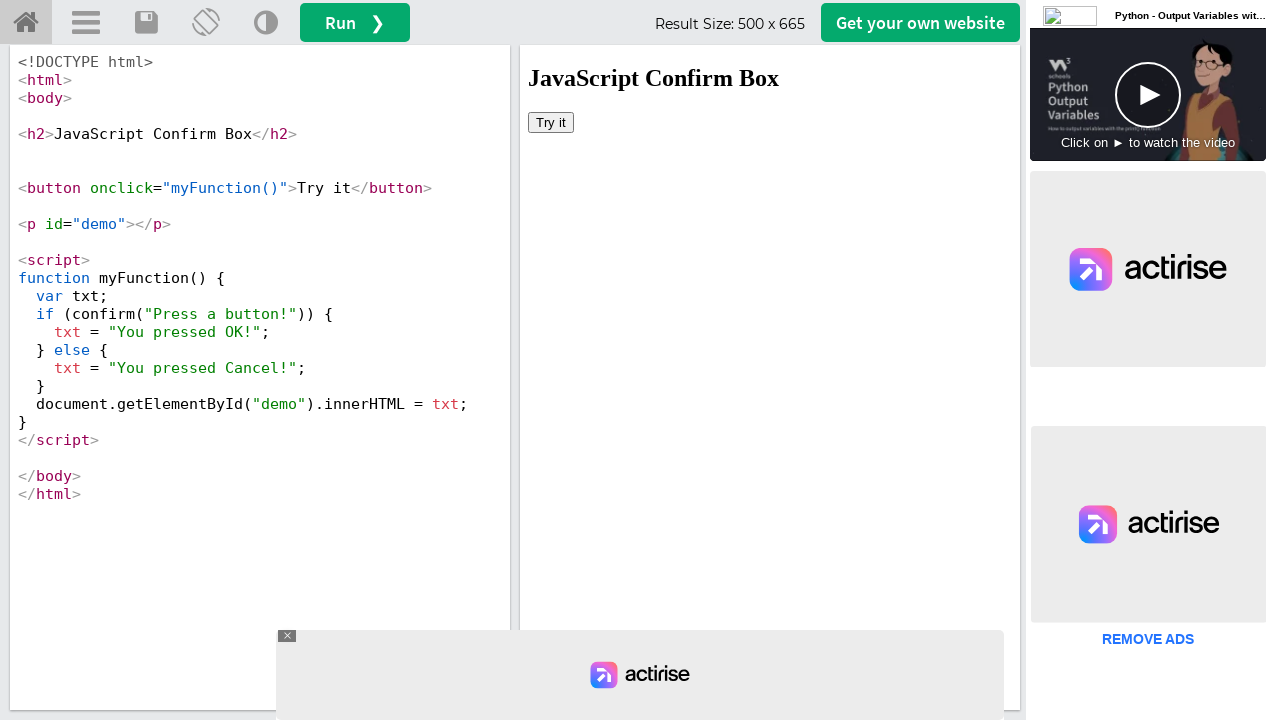

Located iframe with ID 'iframeResult' containing the demo
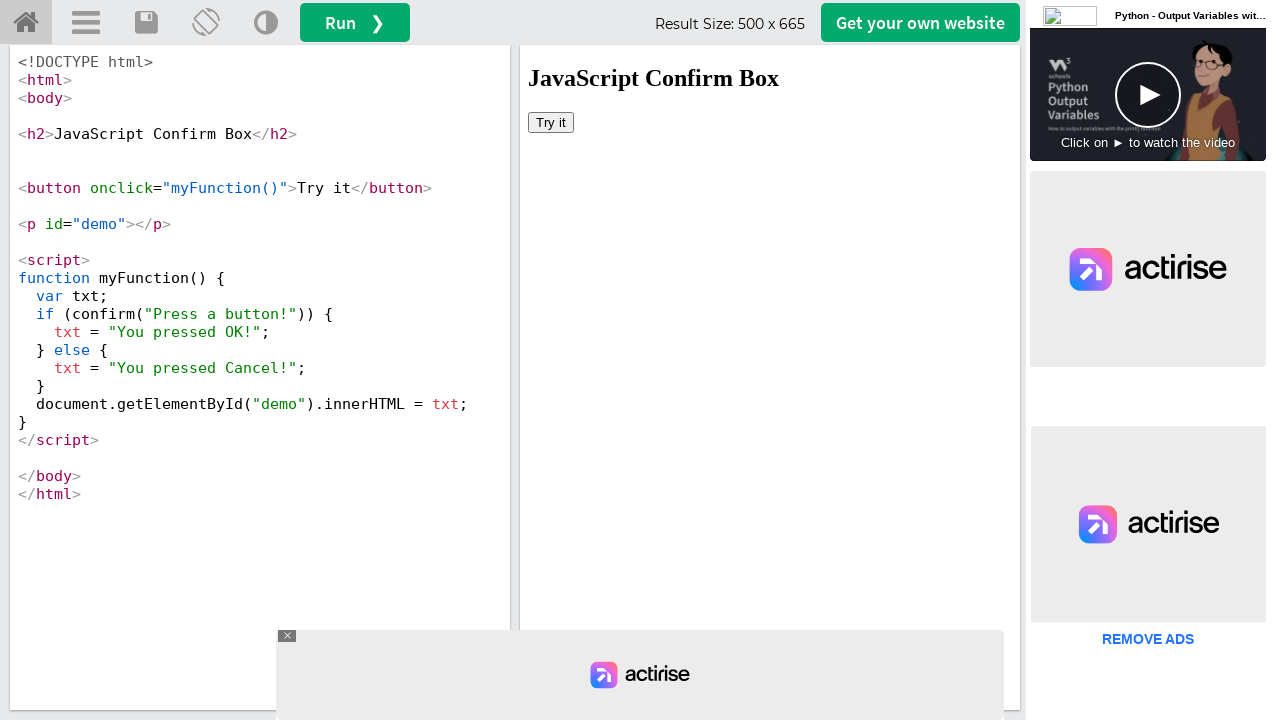

Clicked 'Try it' button in iframe at (551, 122) on #iframeResult >> internal:control=enter-frame >> button:has-text('Try it')
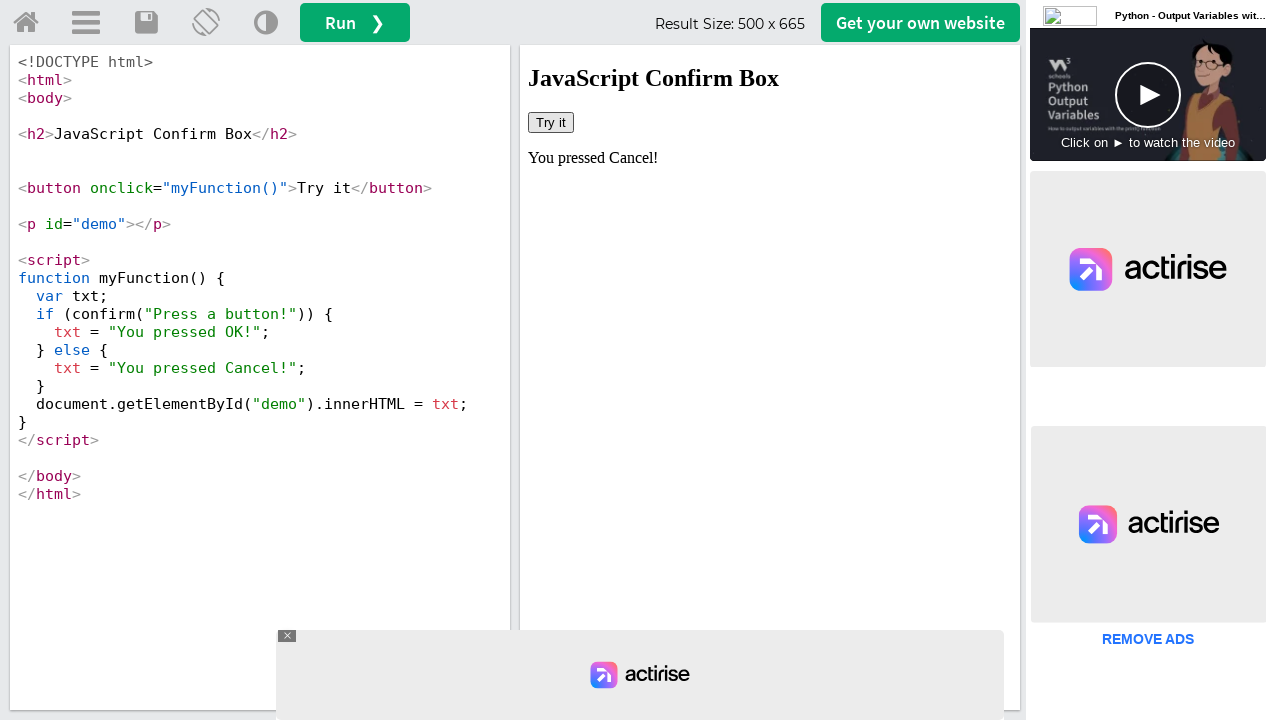

Set up dialog handler to accept confirm alert
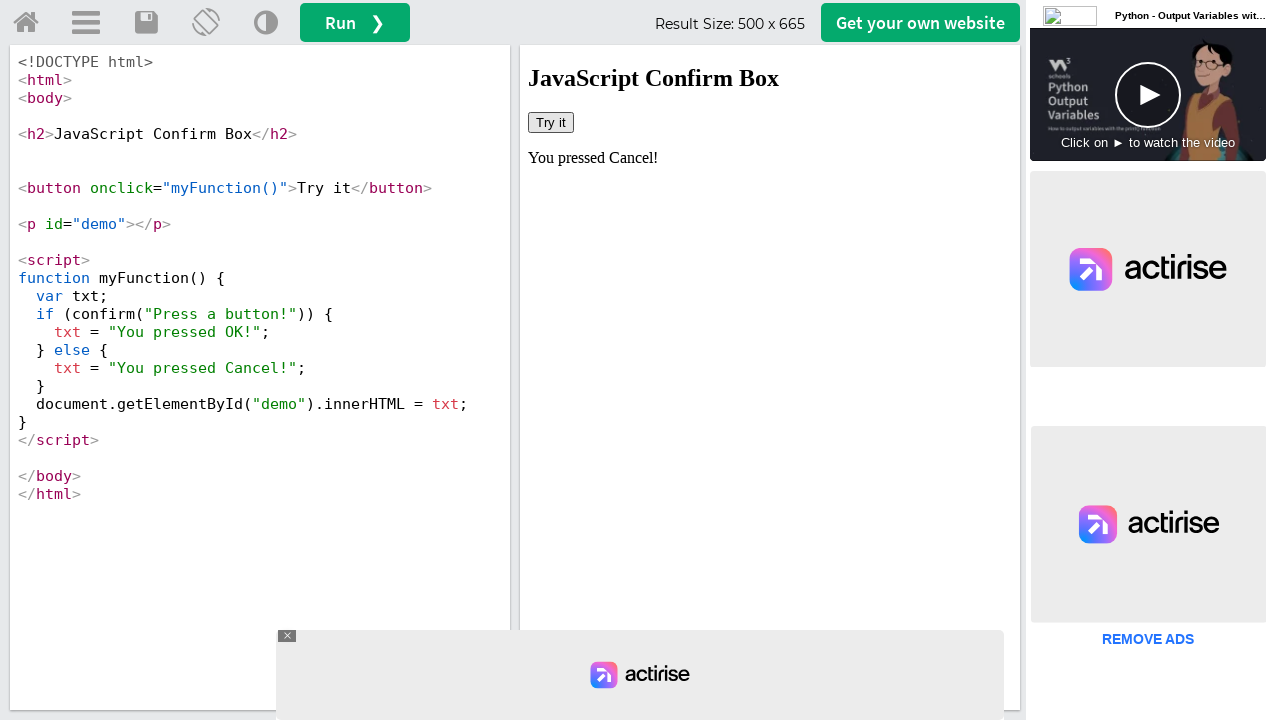

Clicked 'Try it' button again in iframe at (551, 122) on #iframeResult >> internal:control=enter-frame >> button:has-text('Try it')
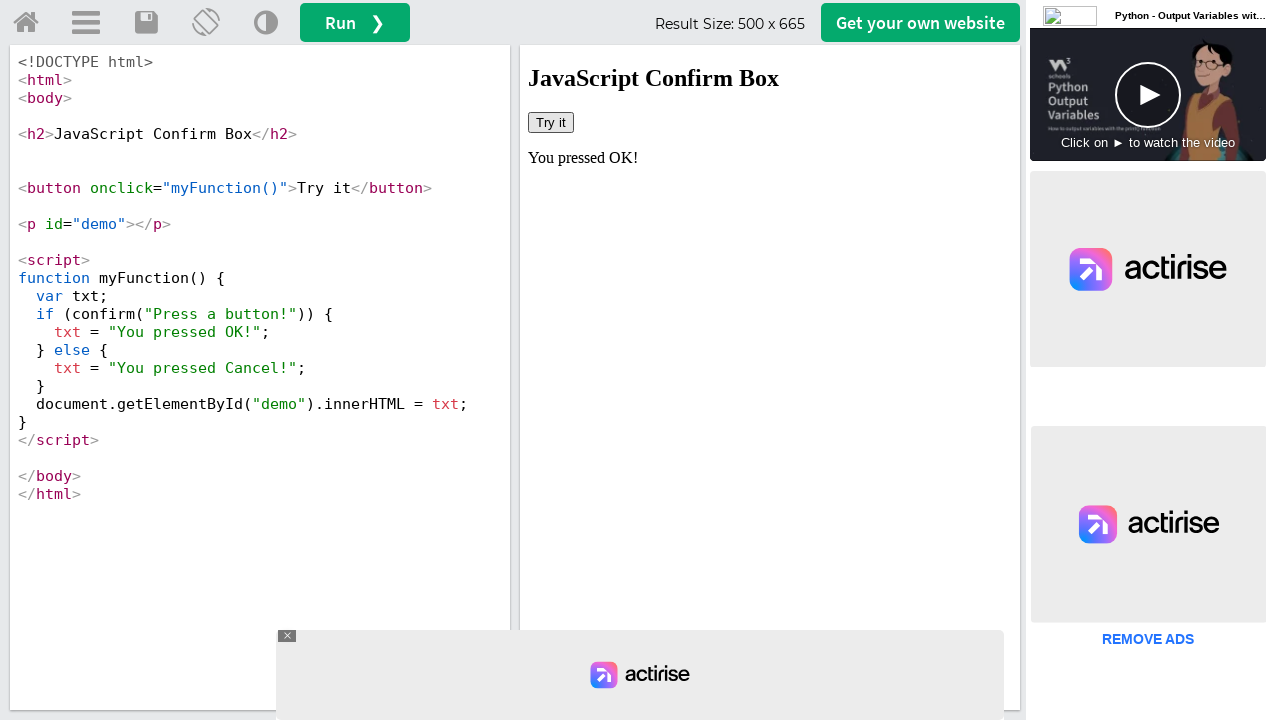

Set up dialog handler to dismiss confirm alert
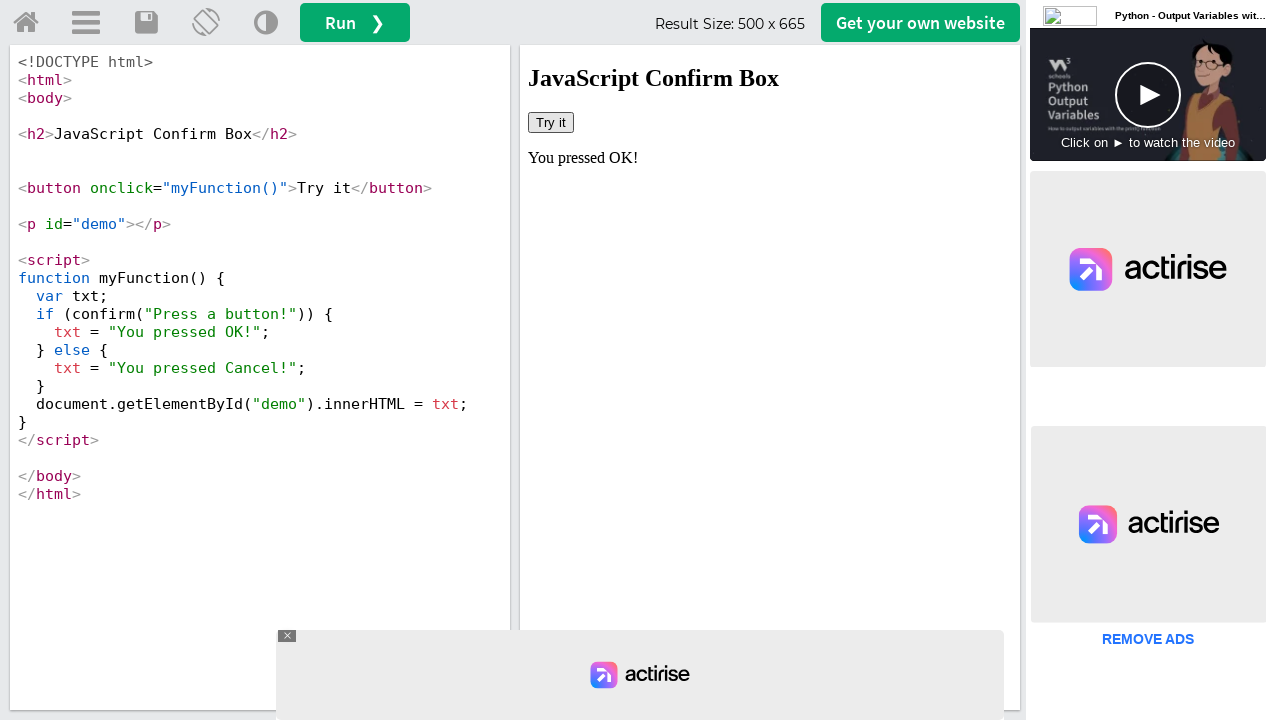

Clicked 'Try it' button a third time in iframe at (551, 122) on #iframeResult >> internal:control=enter-frame >> button:has-text('Try it')
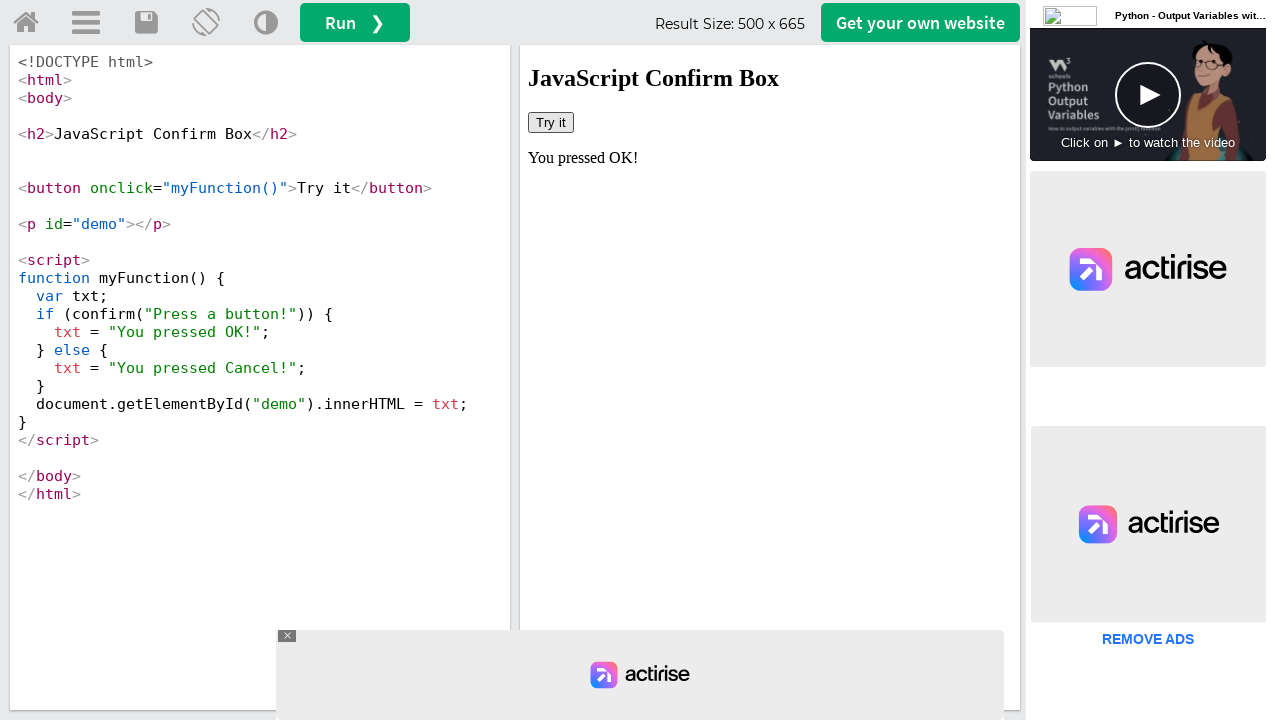

Set up dialog handler to accept final confirm alert
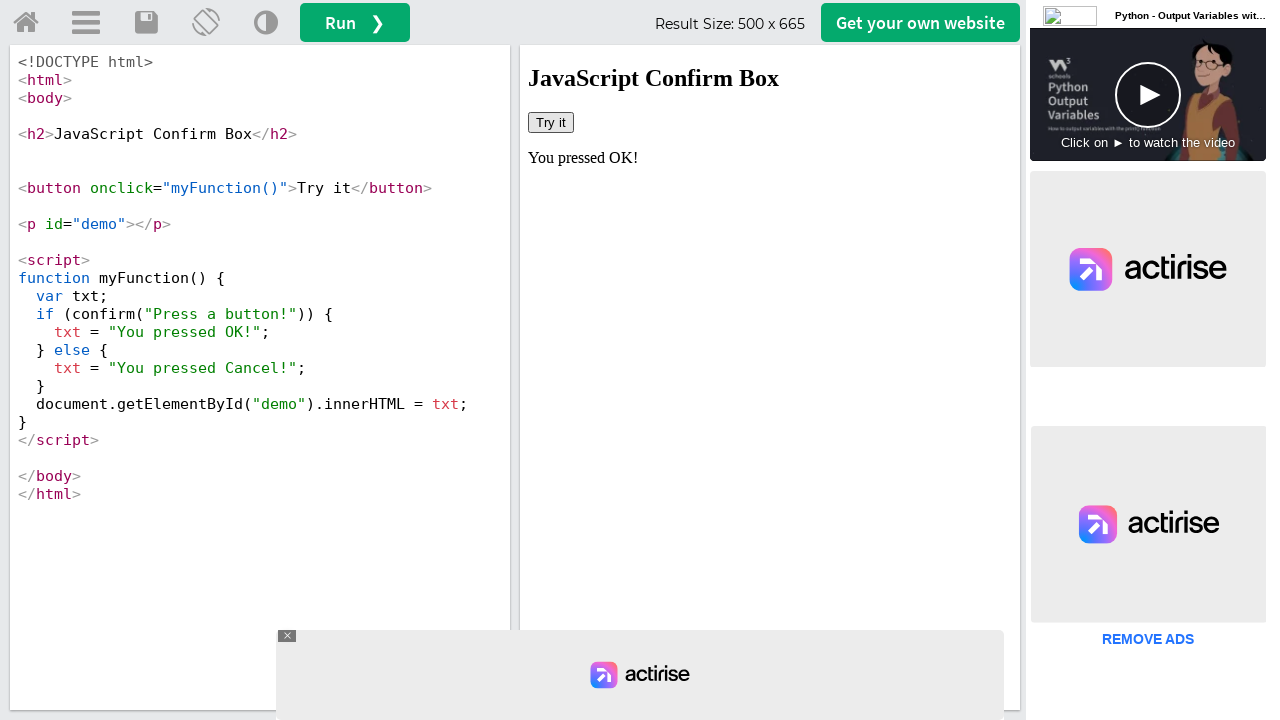

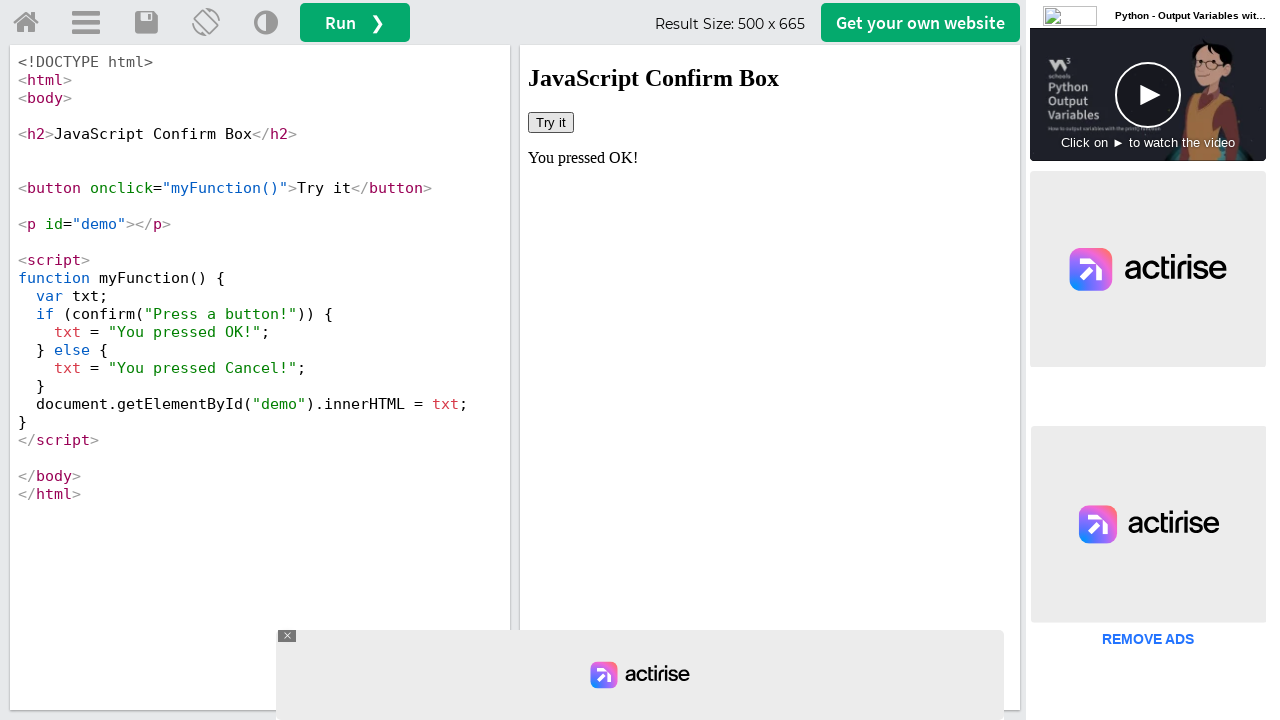